Tests back and forth navigation by clicking on the A/B Testing link, verifying the page title, navigating back, and verifying the home page title

Starting URL: https://practice.cydeo.com

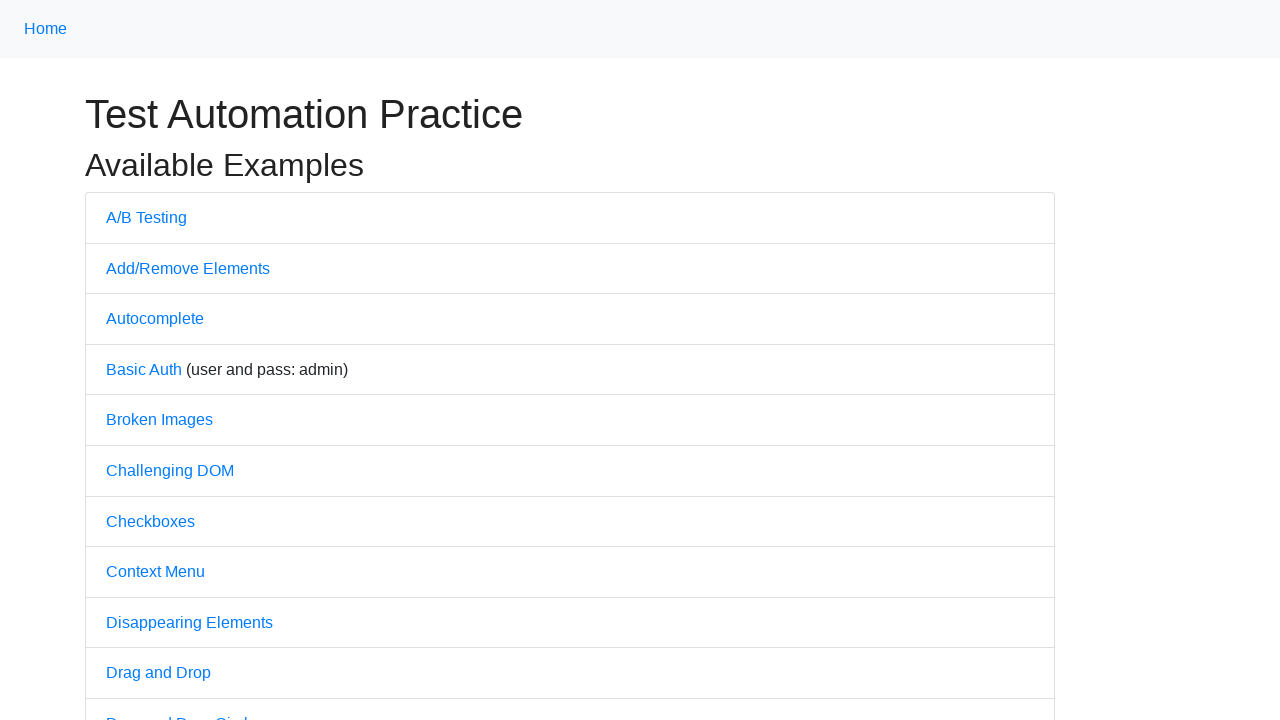

Clicked on A/B Testing link at (146, 217) on a:text('A/B Testing')
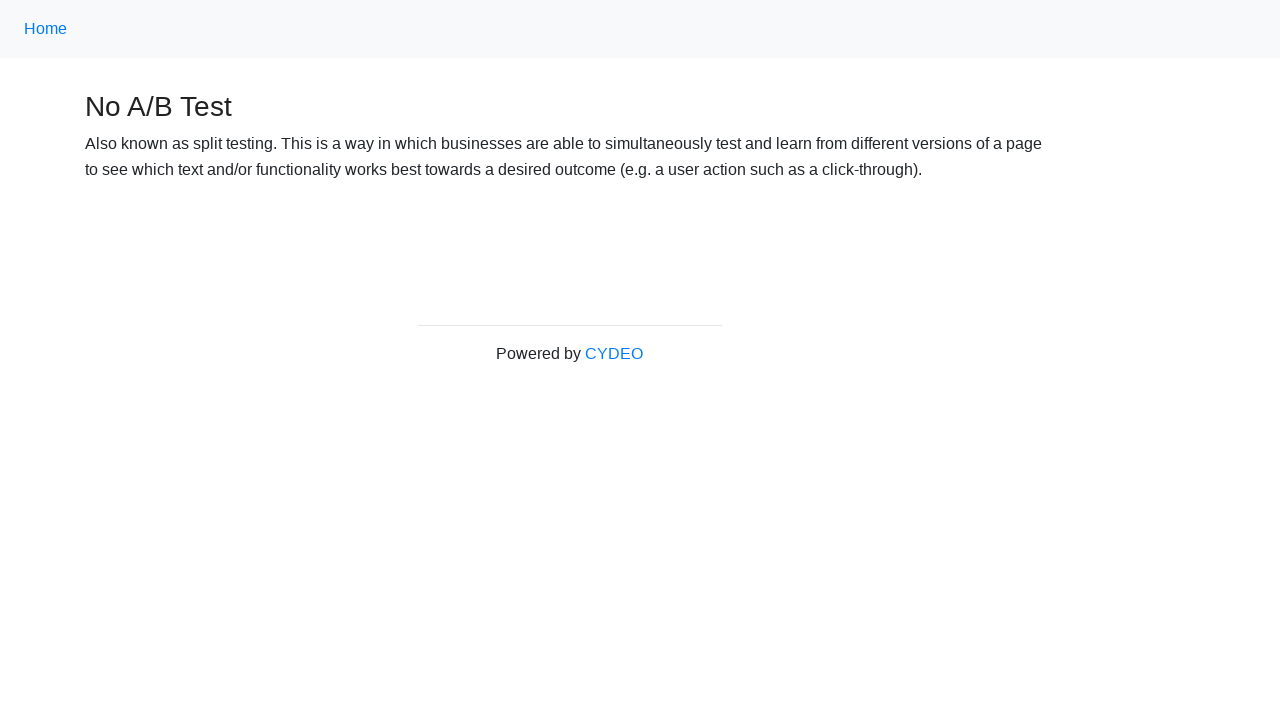

Waited for page load state 'domcontentloaded' after A/B Testing link click
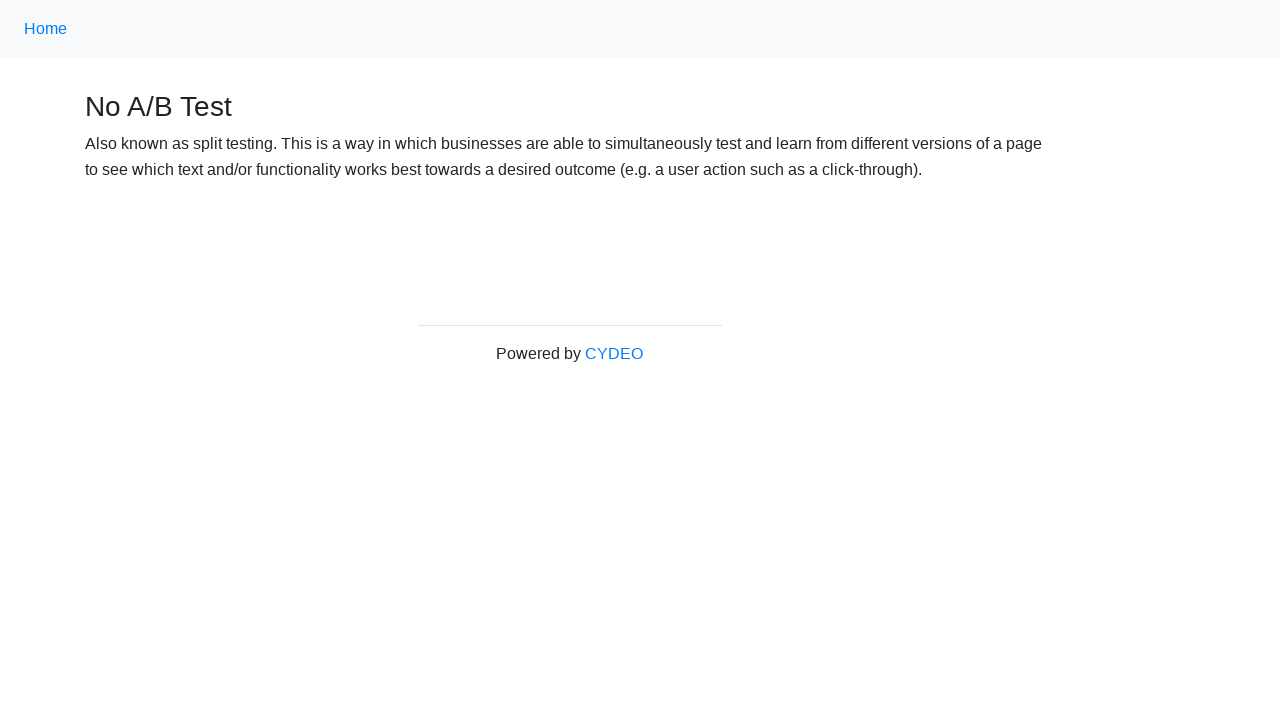

Verified A/B Testing page title contains 'A/B': No A/B Test
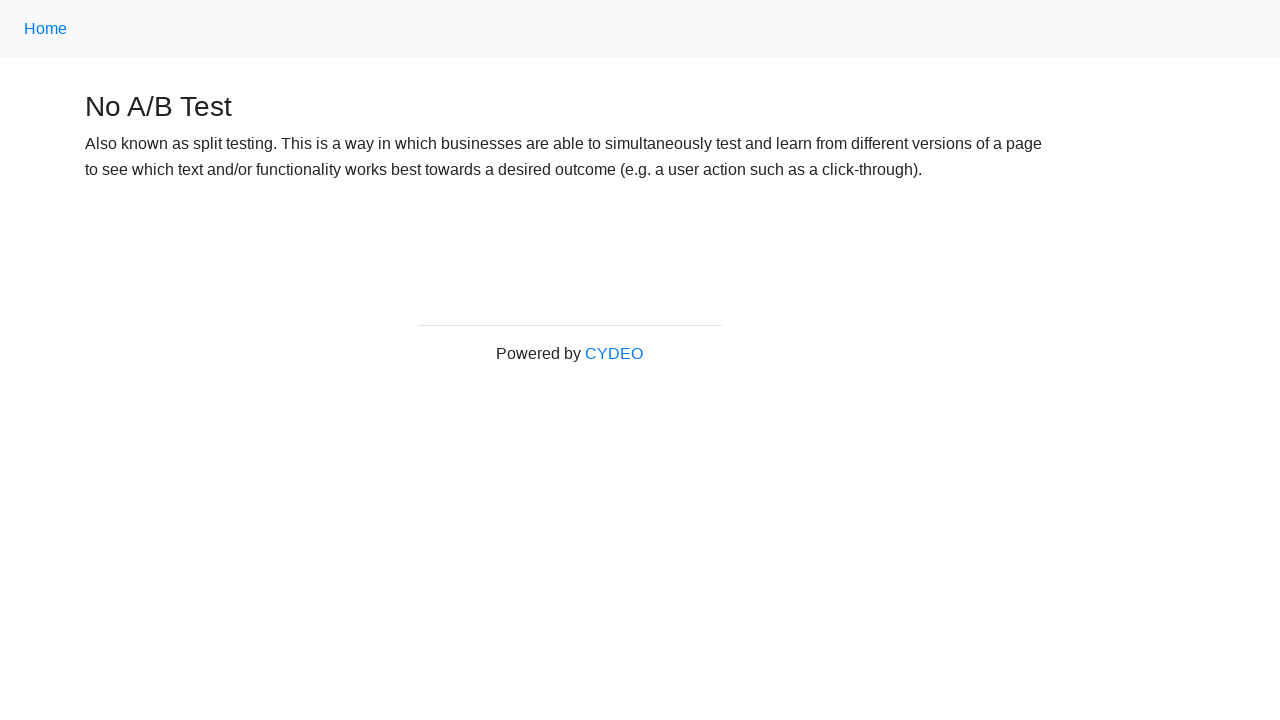

Navigated back to home page
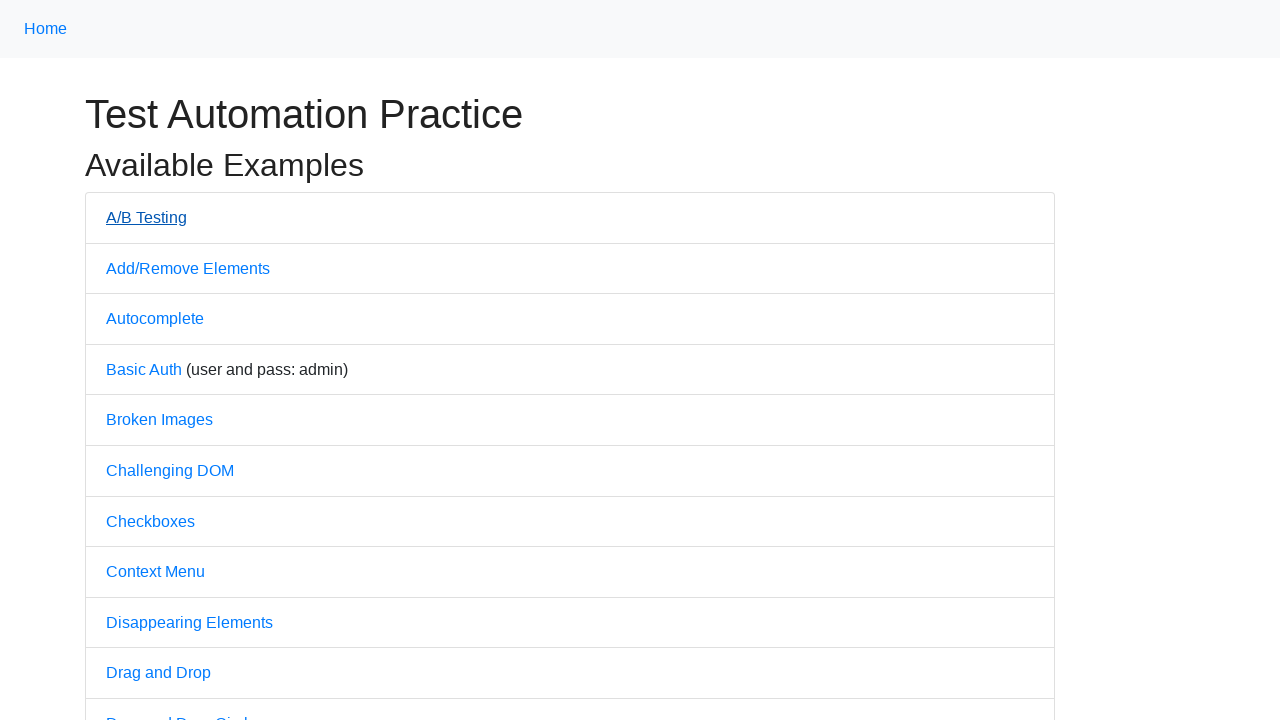

Waited for page load state 'domcontentloaded' after navigating back
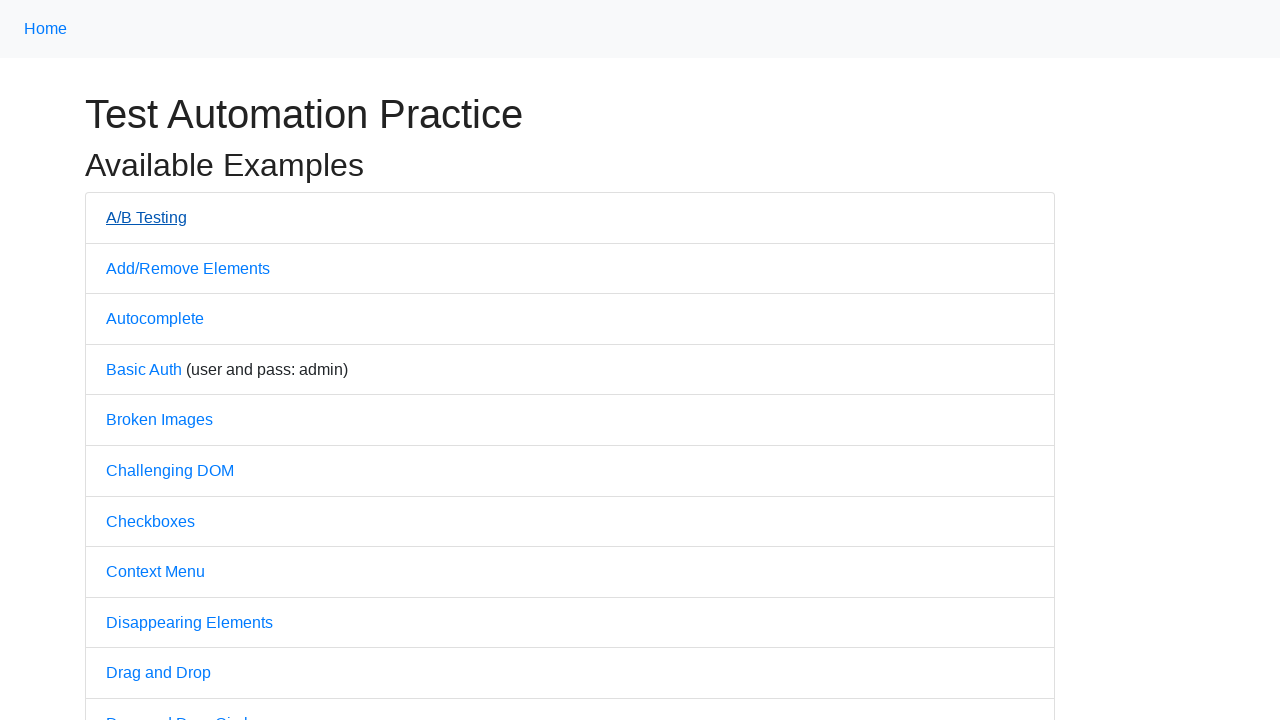

Verified home page title contains 'Practice': Practice
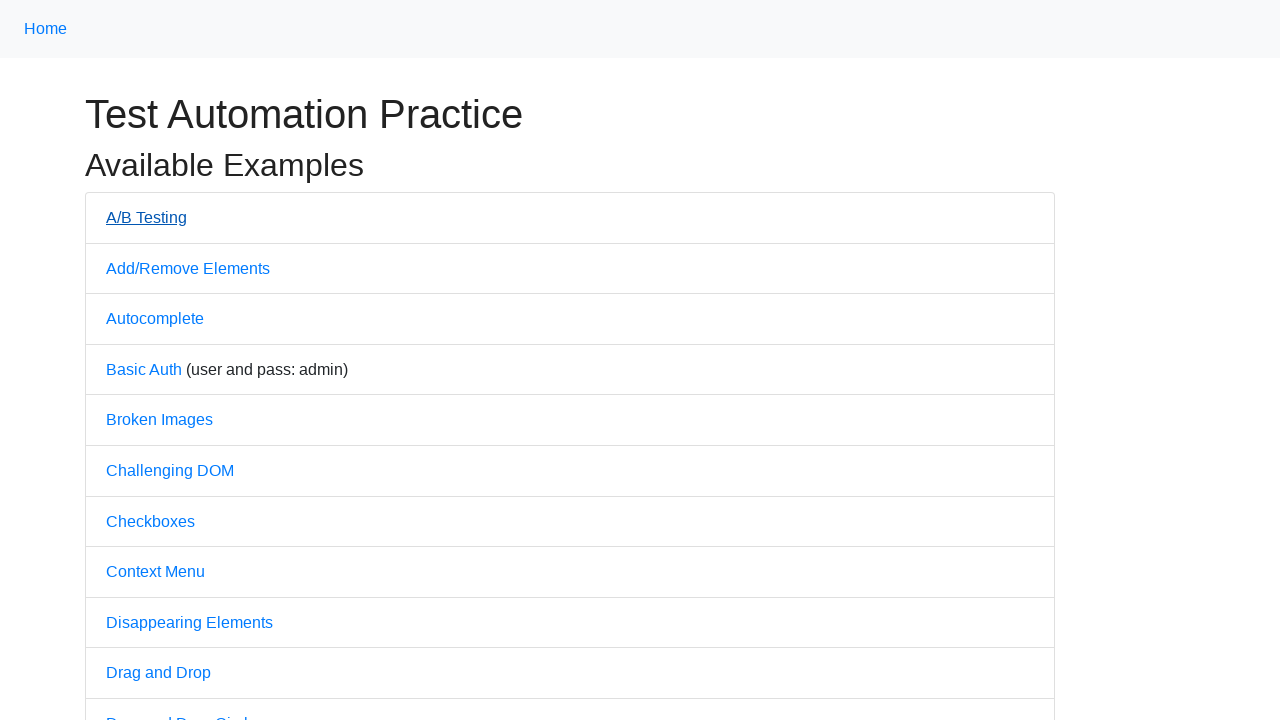

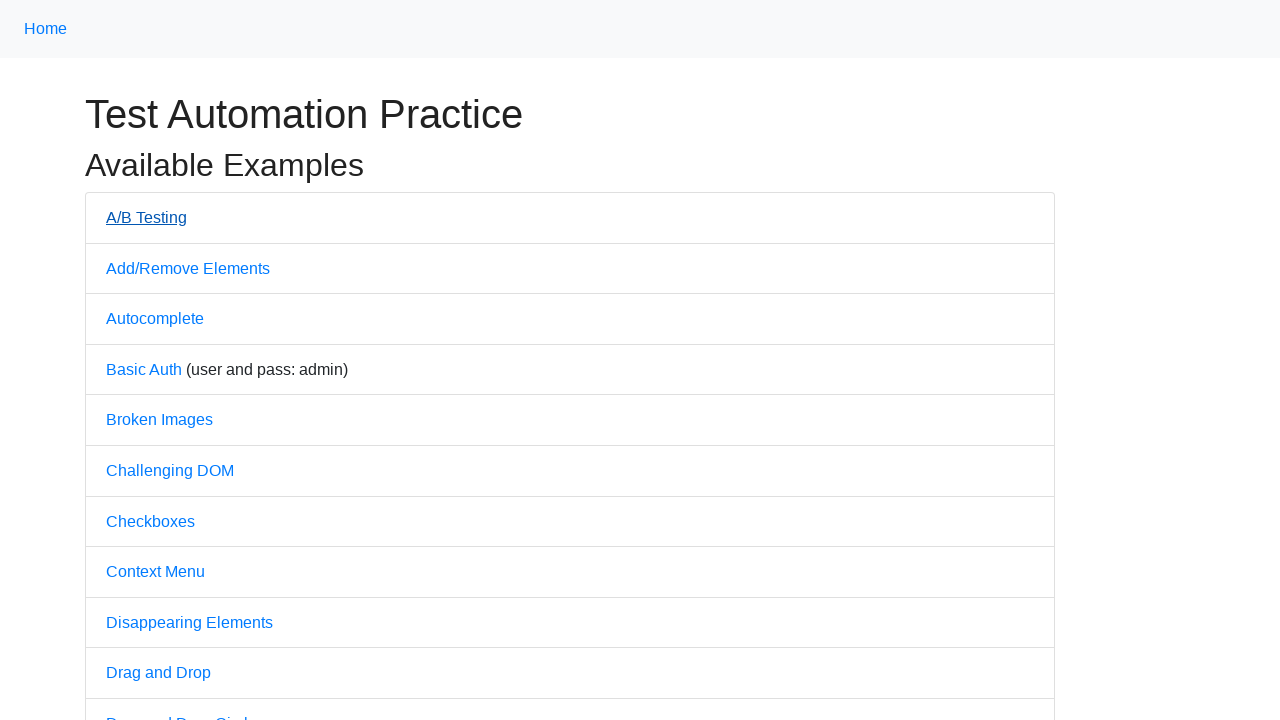